Tests browsing car listings on OLX India by scrolling to load more items, verifying car listings are displayed, and navigating to the second page of results.

Starting URL: https://www.olx.in/cars_c84

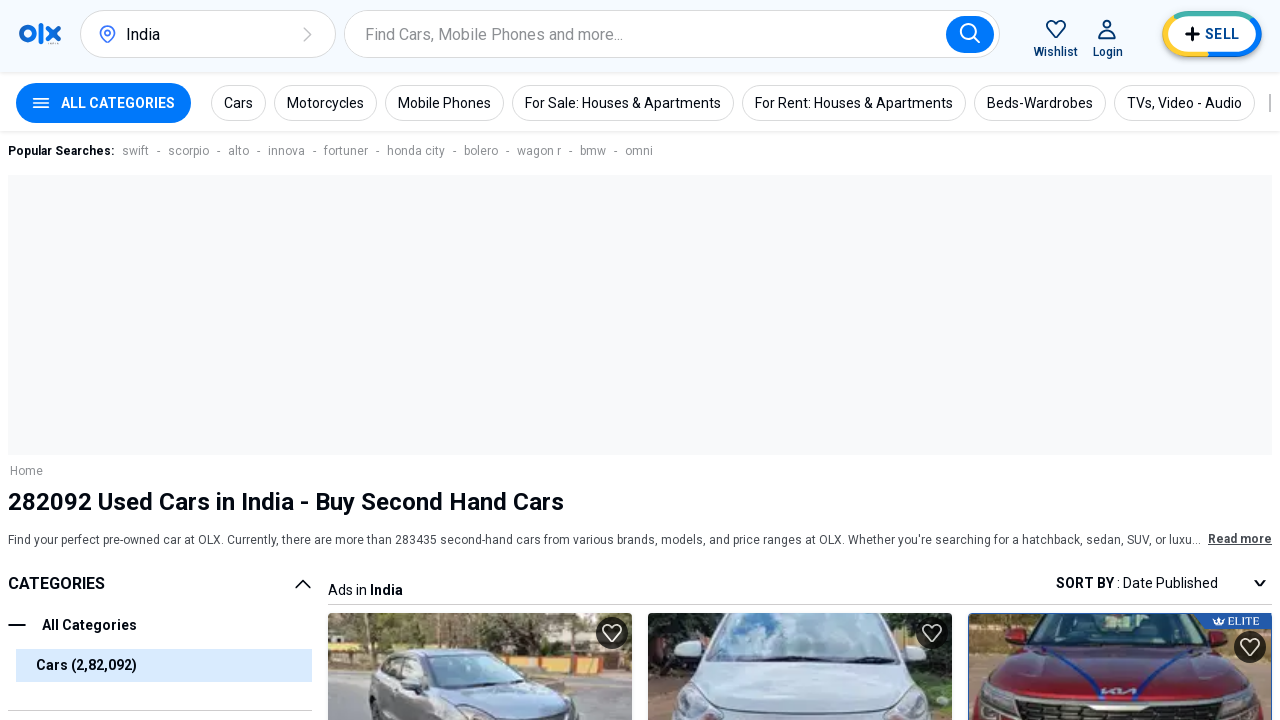

Scrolled to bottom of page to load more car listings
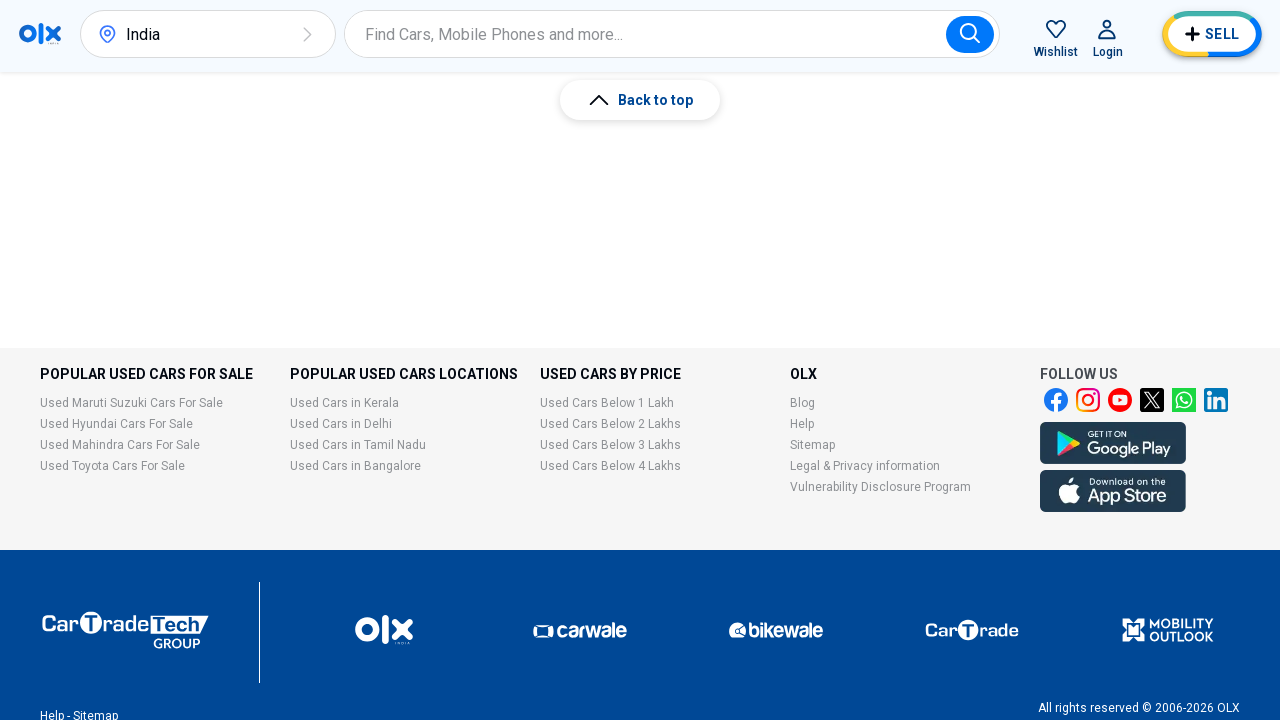

Waited 2 seconds for car listings to load
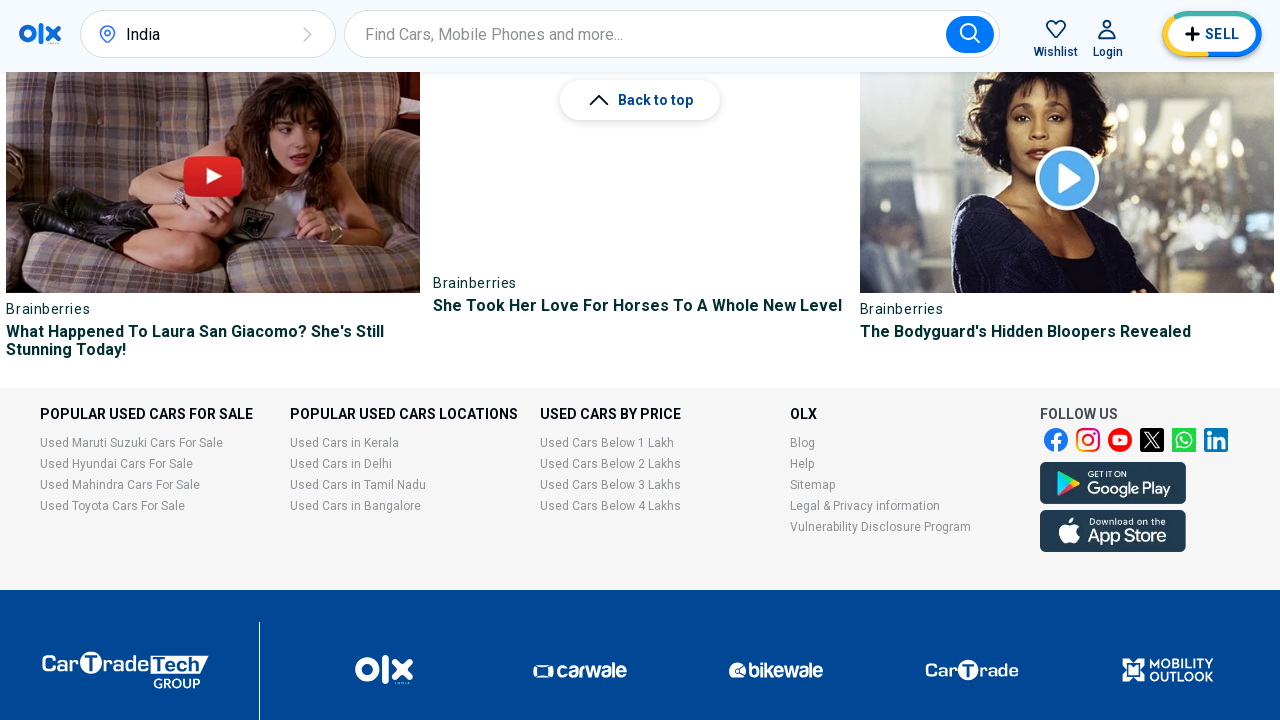

Scrolled to bottom of page to load more car listings
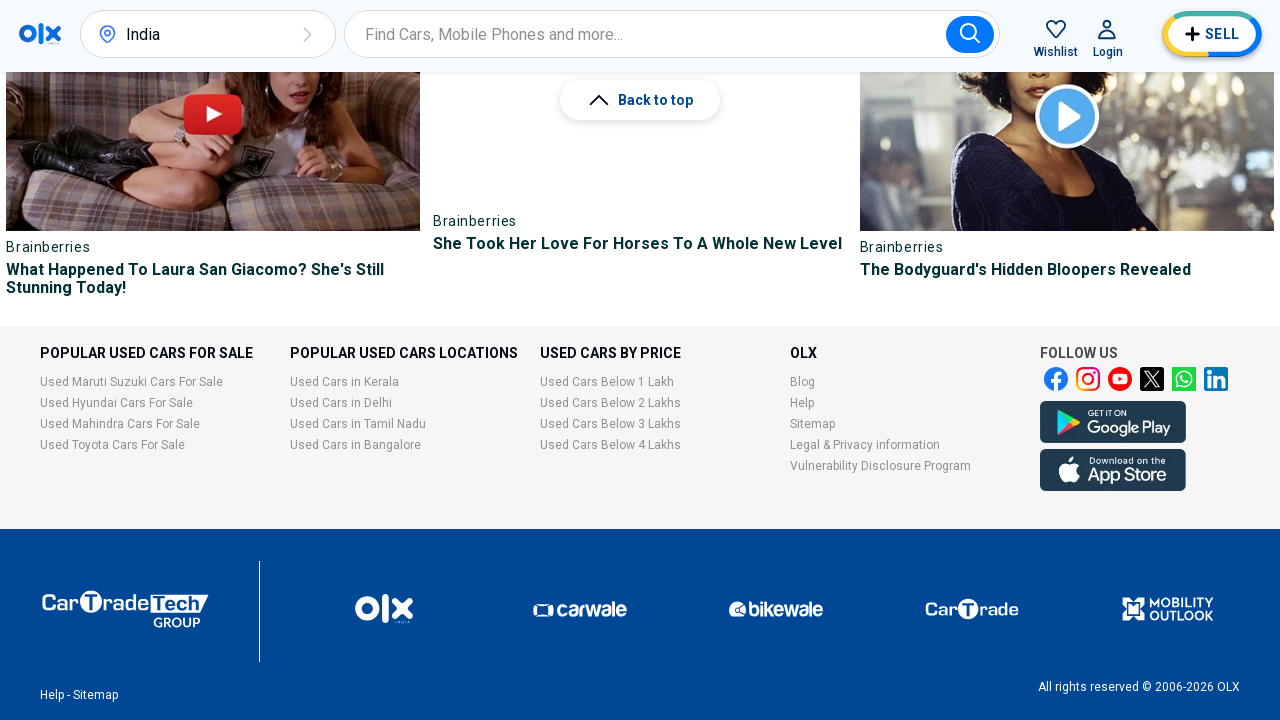

Waited 2 seconds for car listings to load
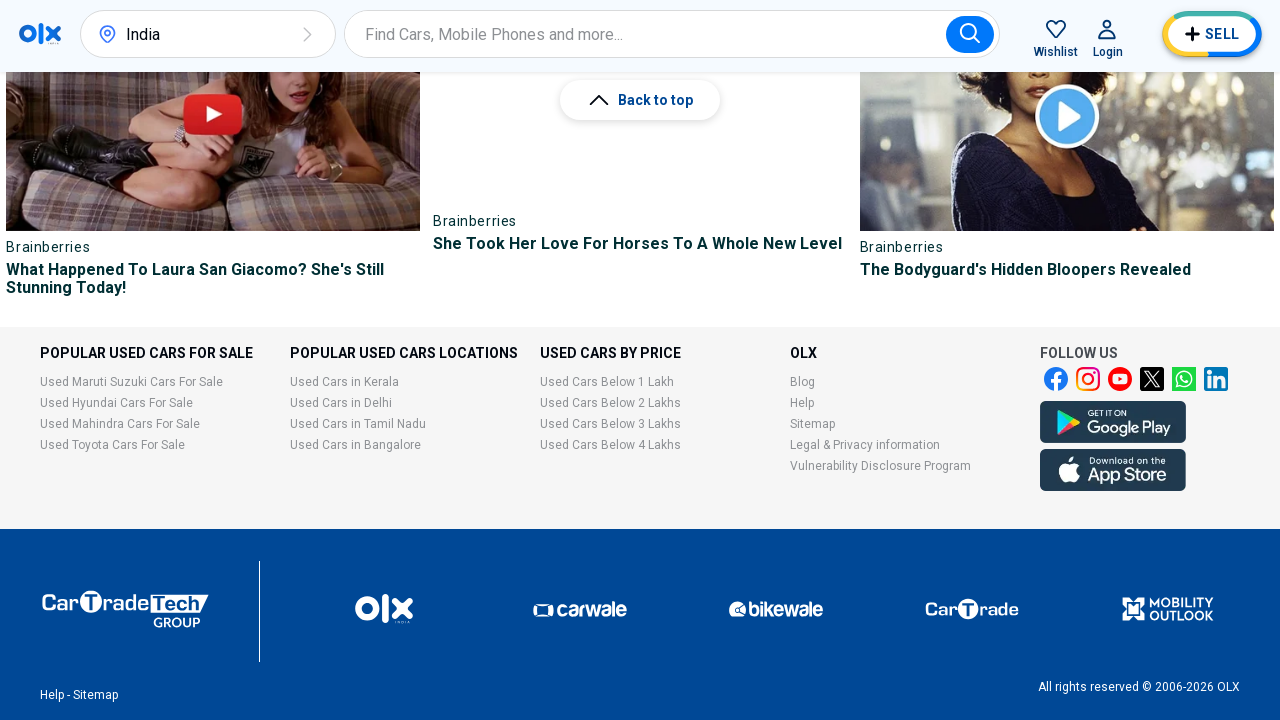

Scrolled to bottom of page to load more car listings
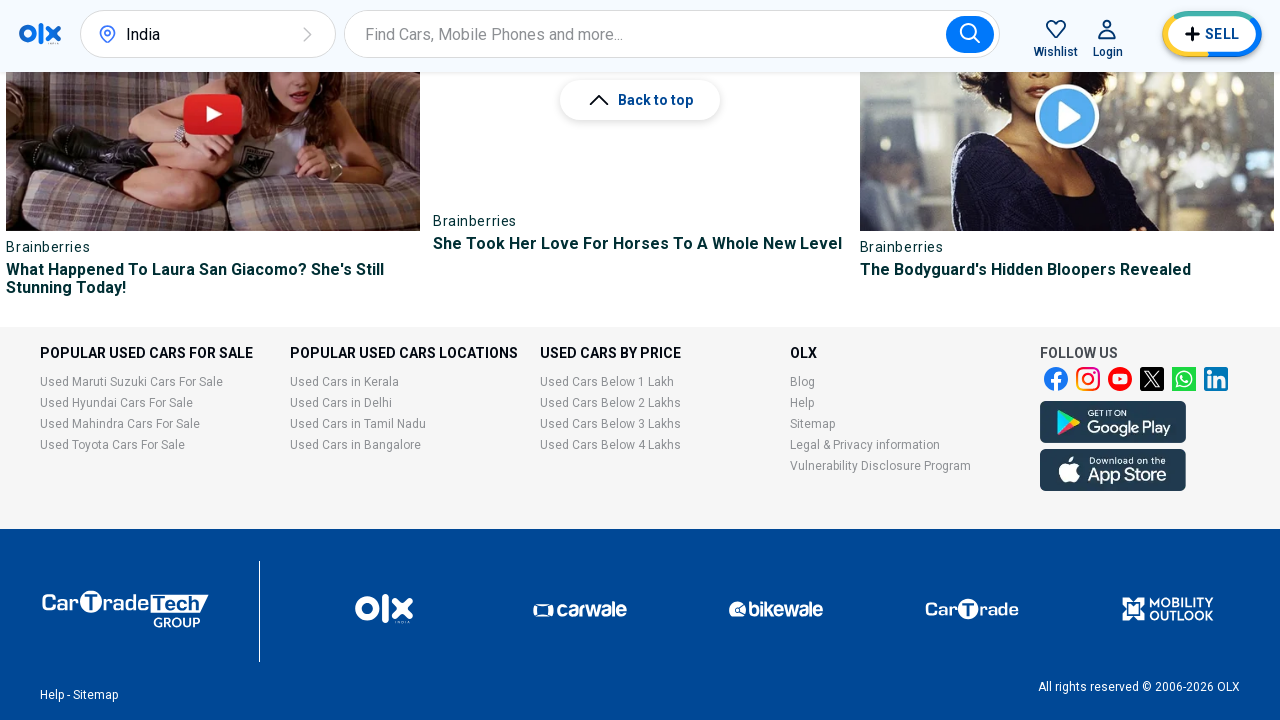

Waited 2 seconds for car listings to load
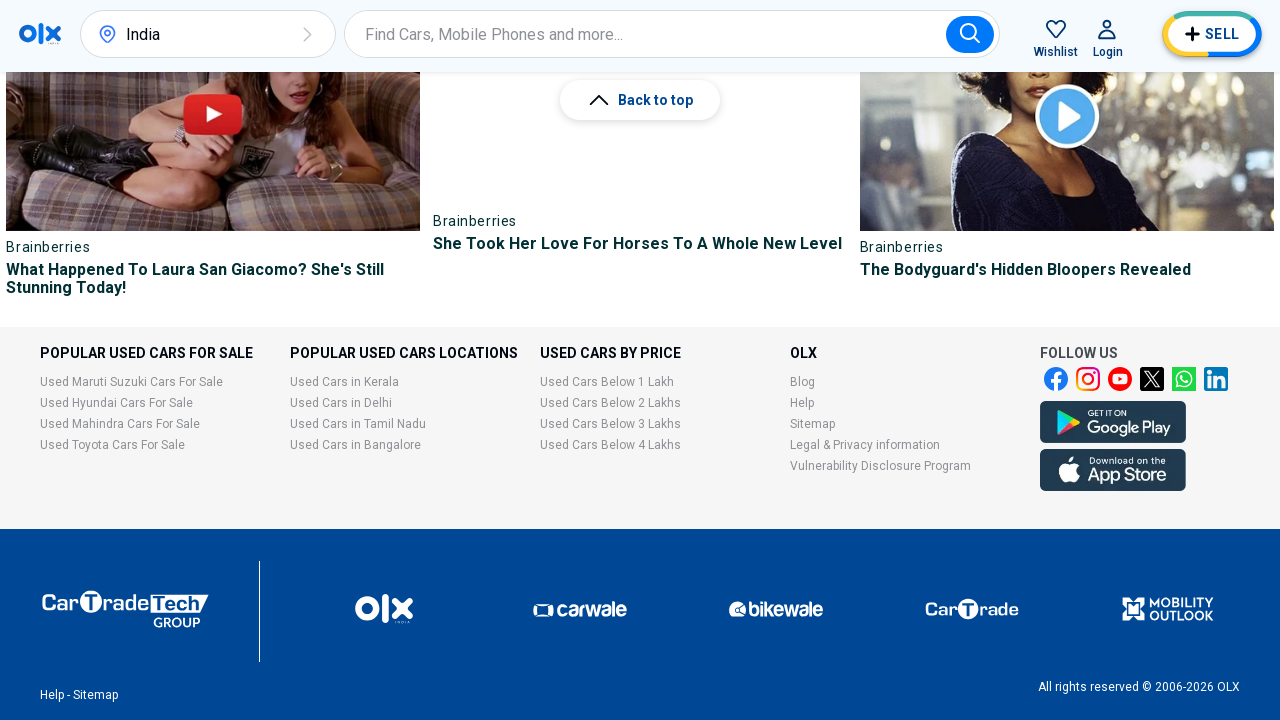

Car listing items appeared on the page
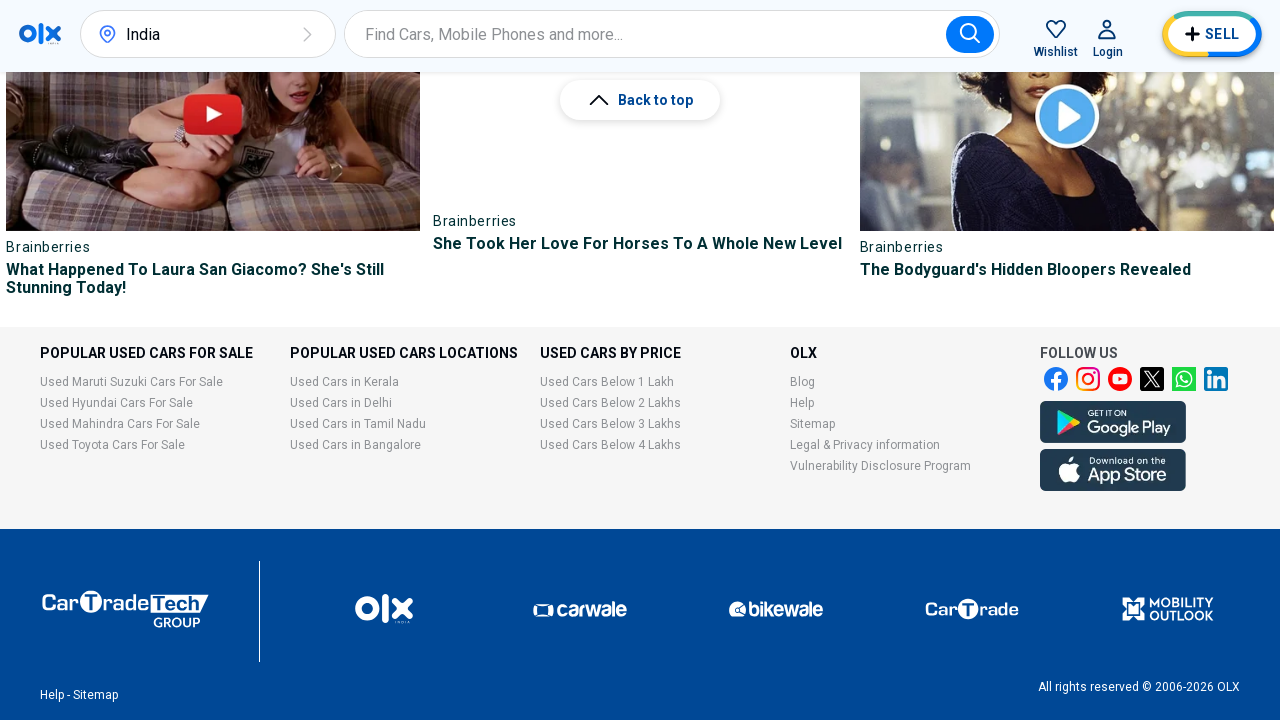

Clicked on page 2 link to navigate to next page of results at (648, 361) on a[data-aut-id="pageItem"]:has-text("2")
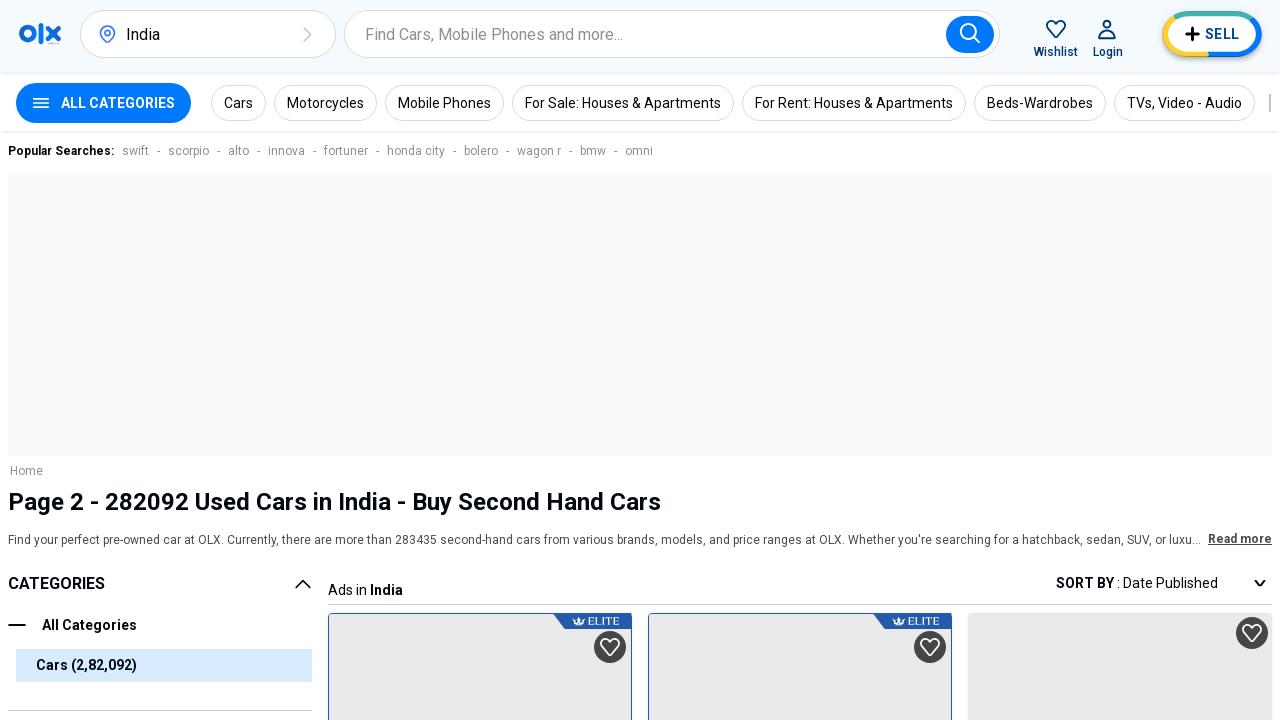

Page 2 loaded and car listings are now displayed
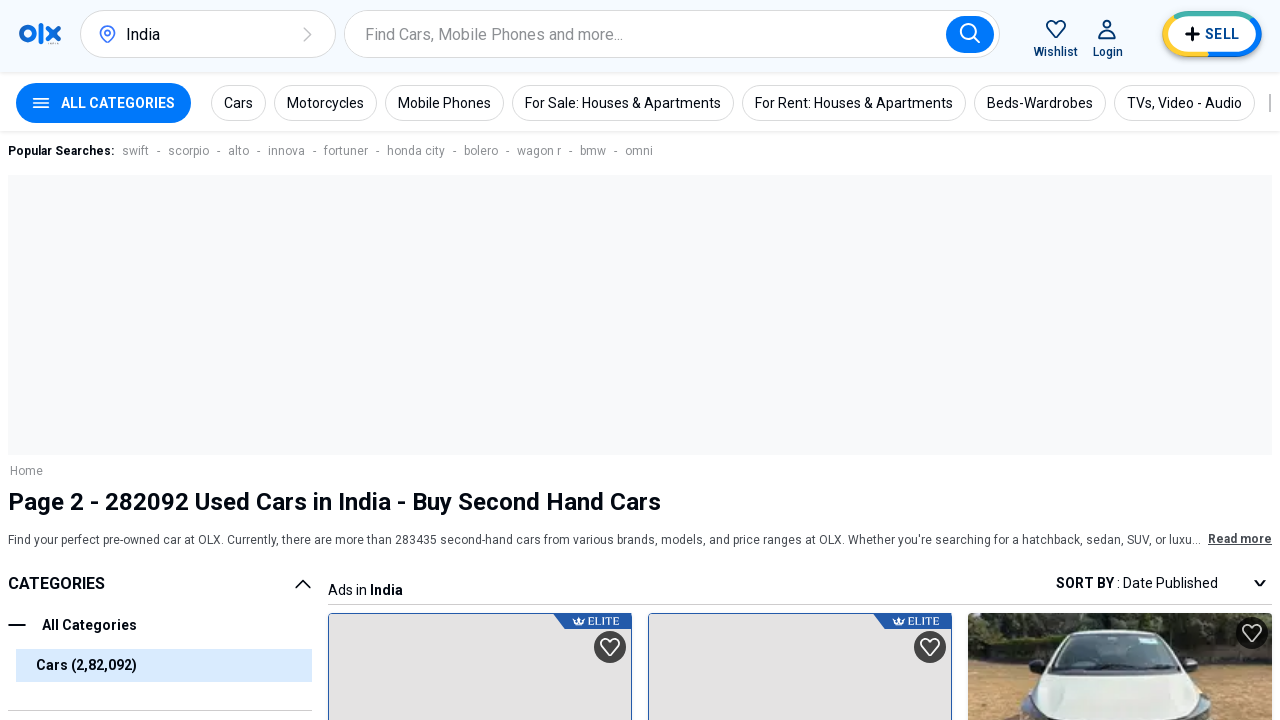

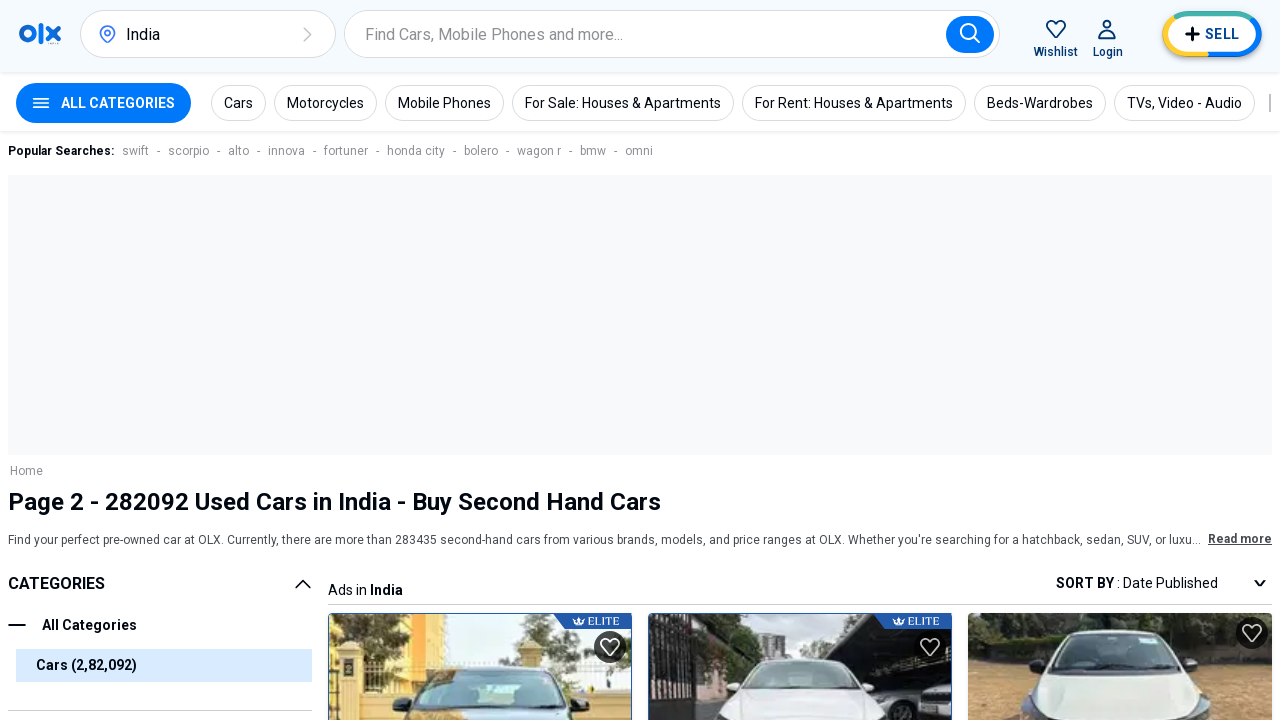